Navigates to a test page and verifies the selection state of a radio button element by checking if radio2 is selected.

Starting URL: https://iamsandesh23.github.io/selenium.github.io/

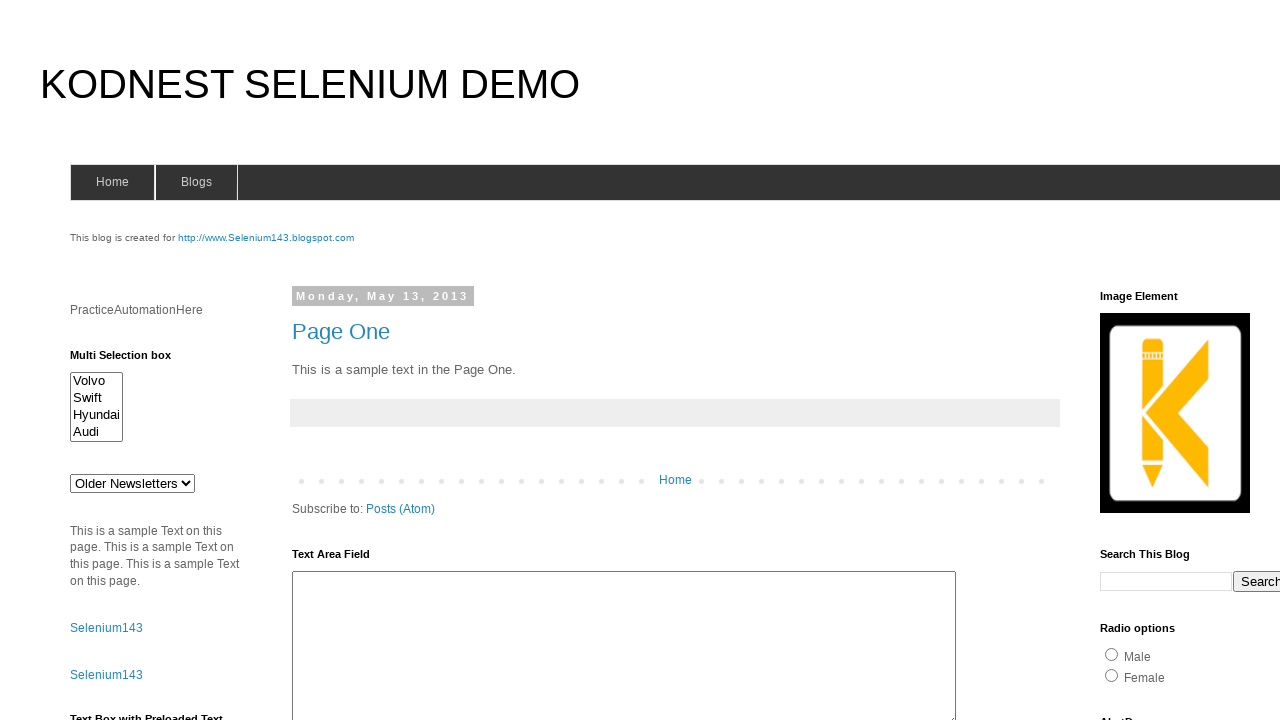

Navigated to test page
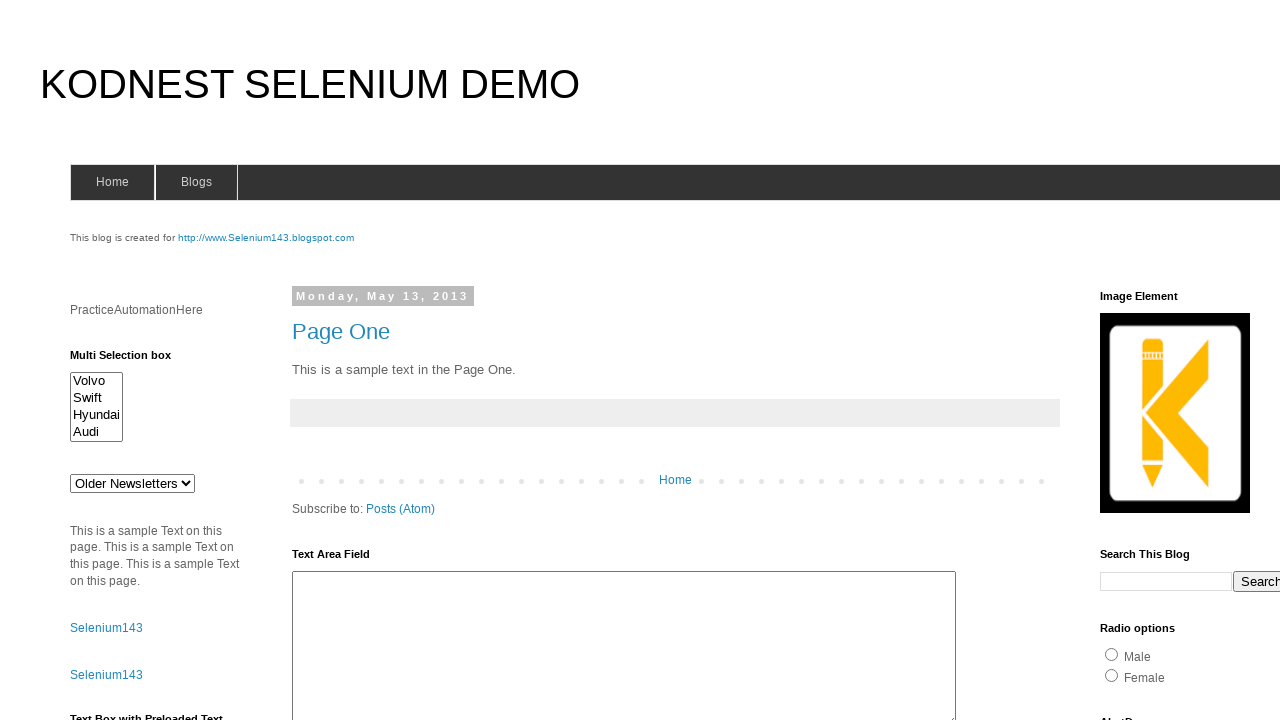

Set viewport size to 1920x1080
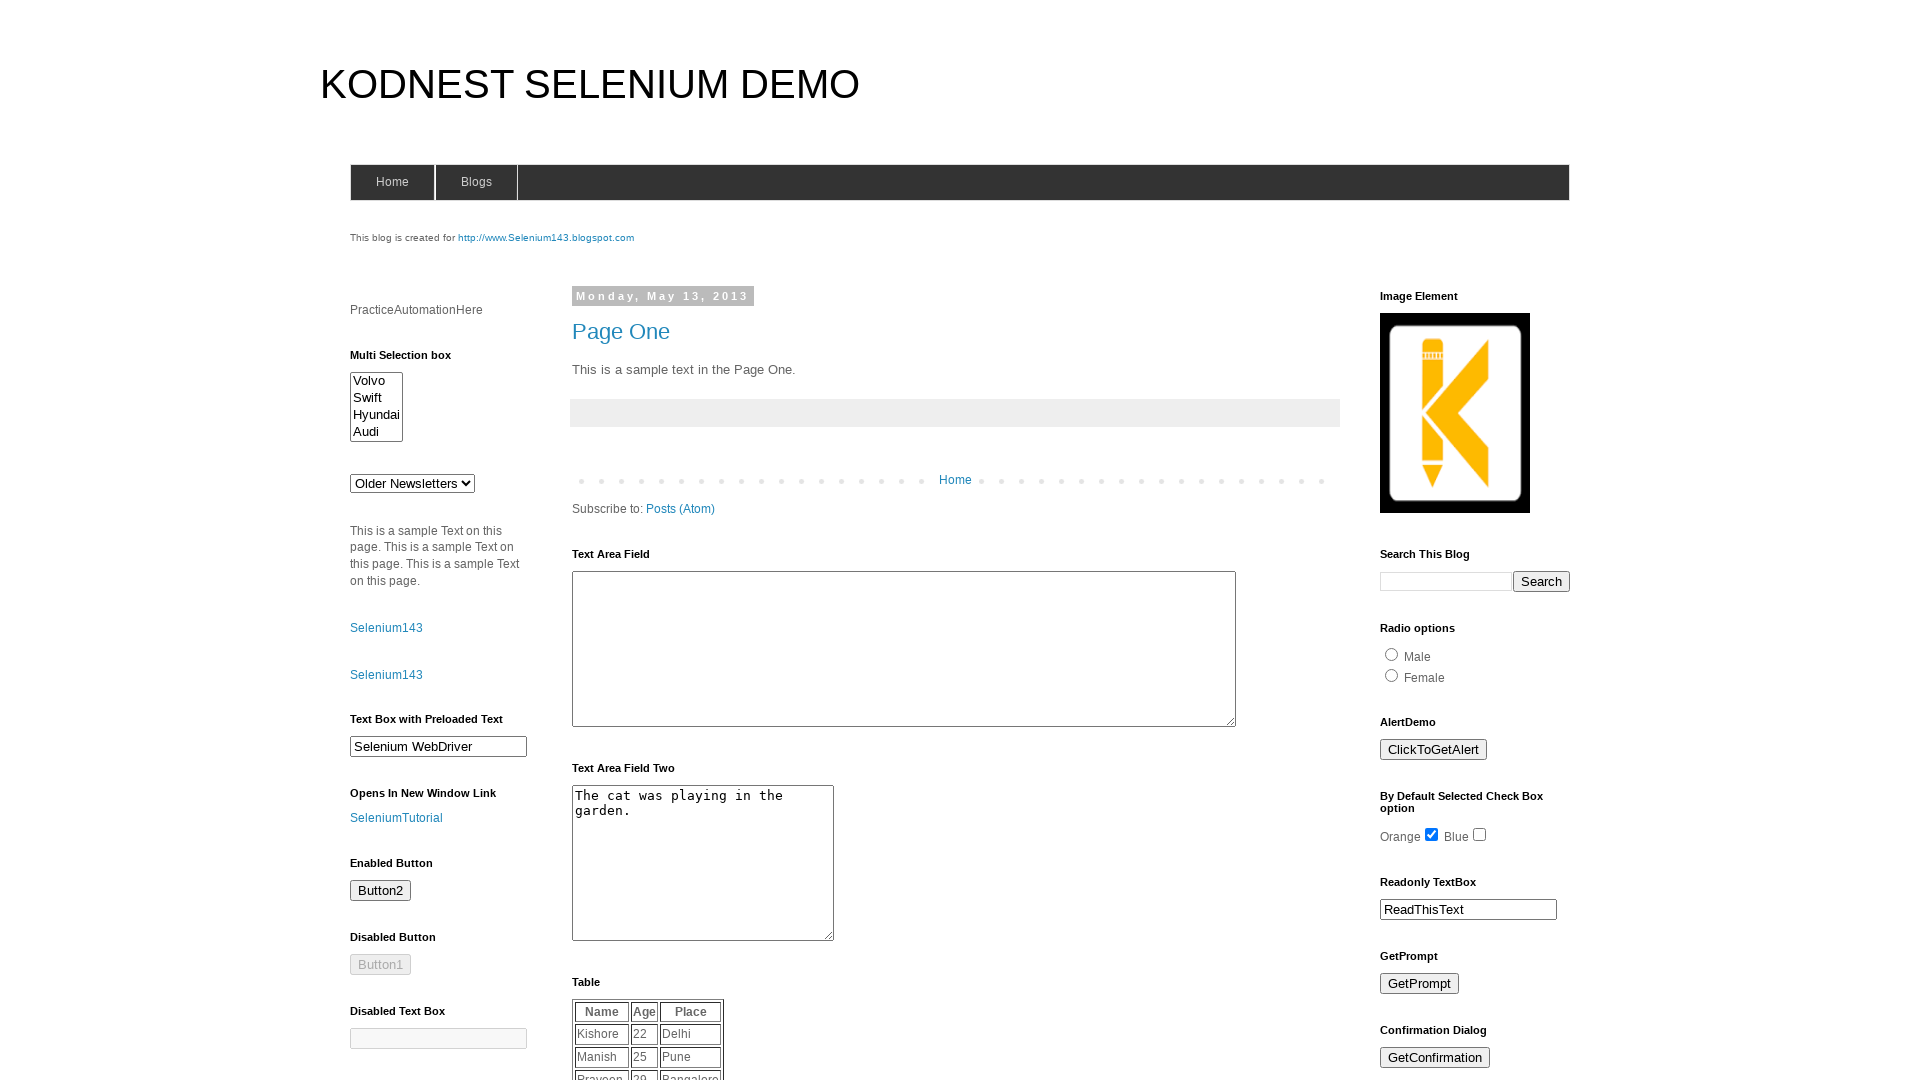

Waited for radio2 element to be present
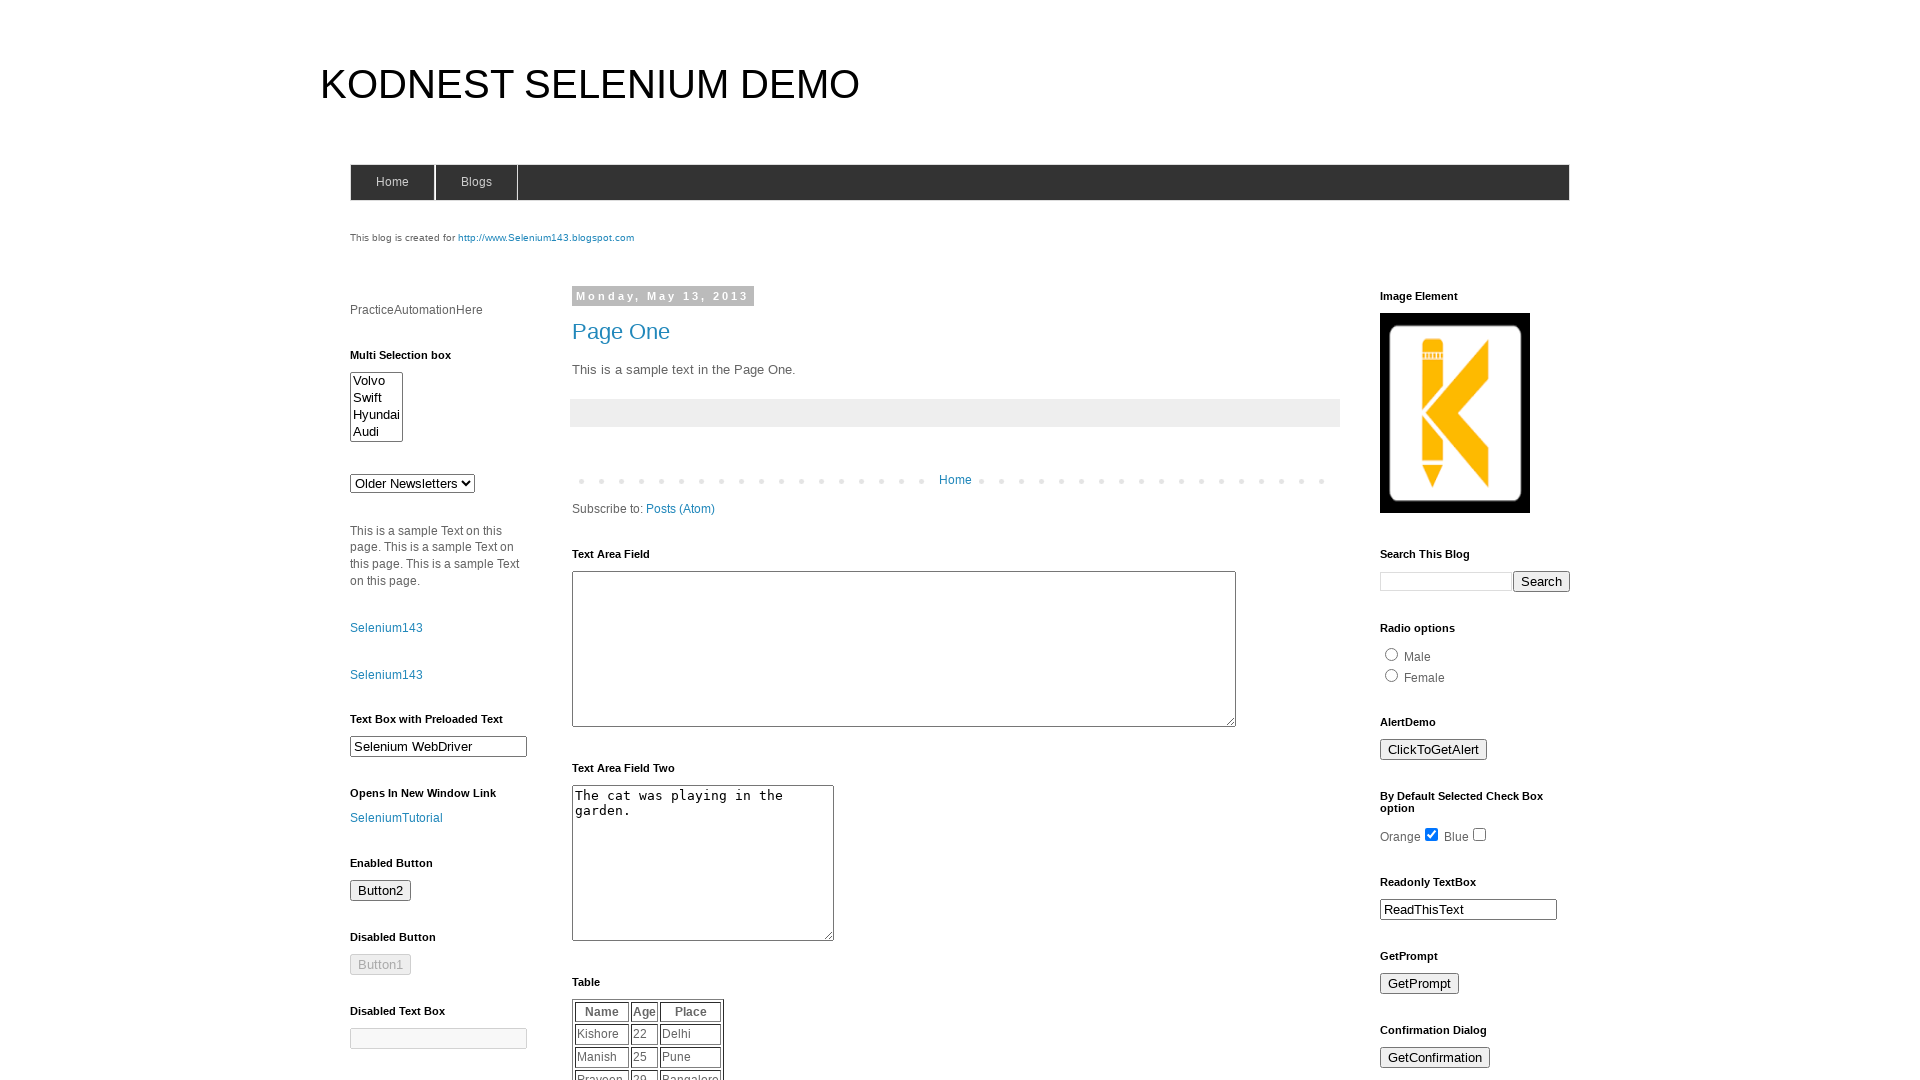

Checked radio2 selection state: False
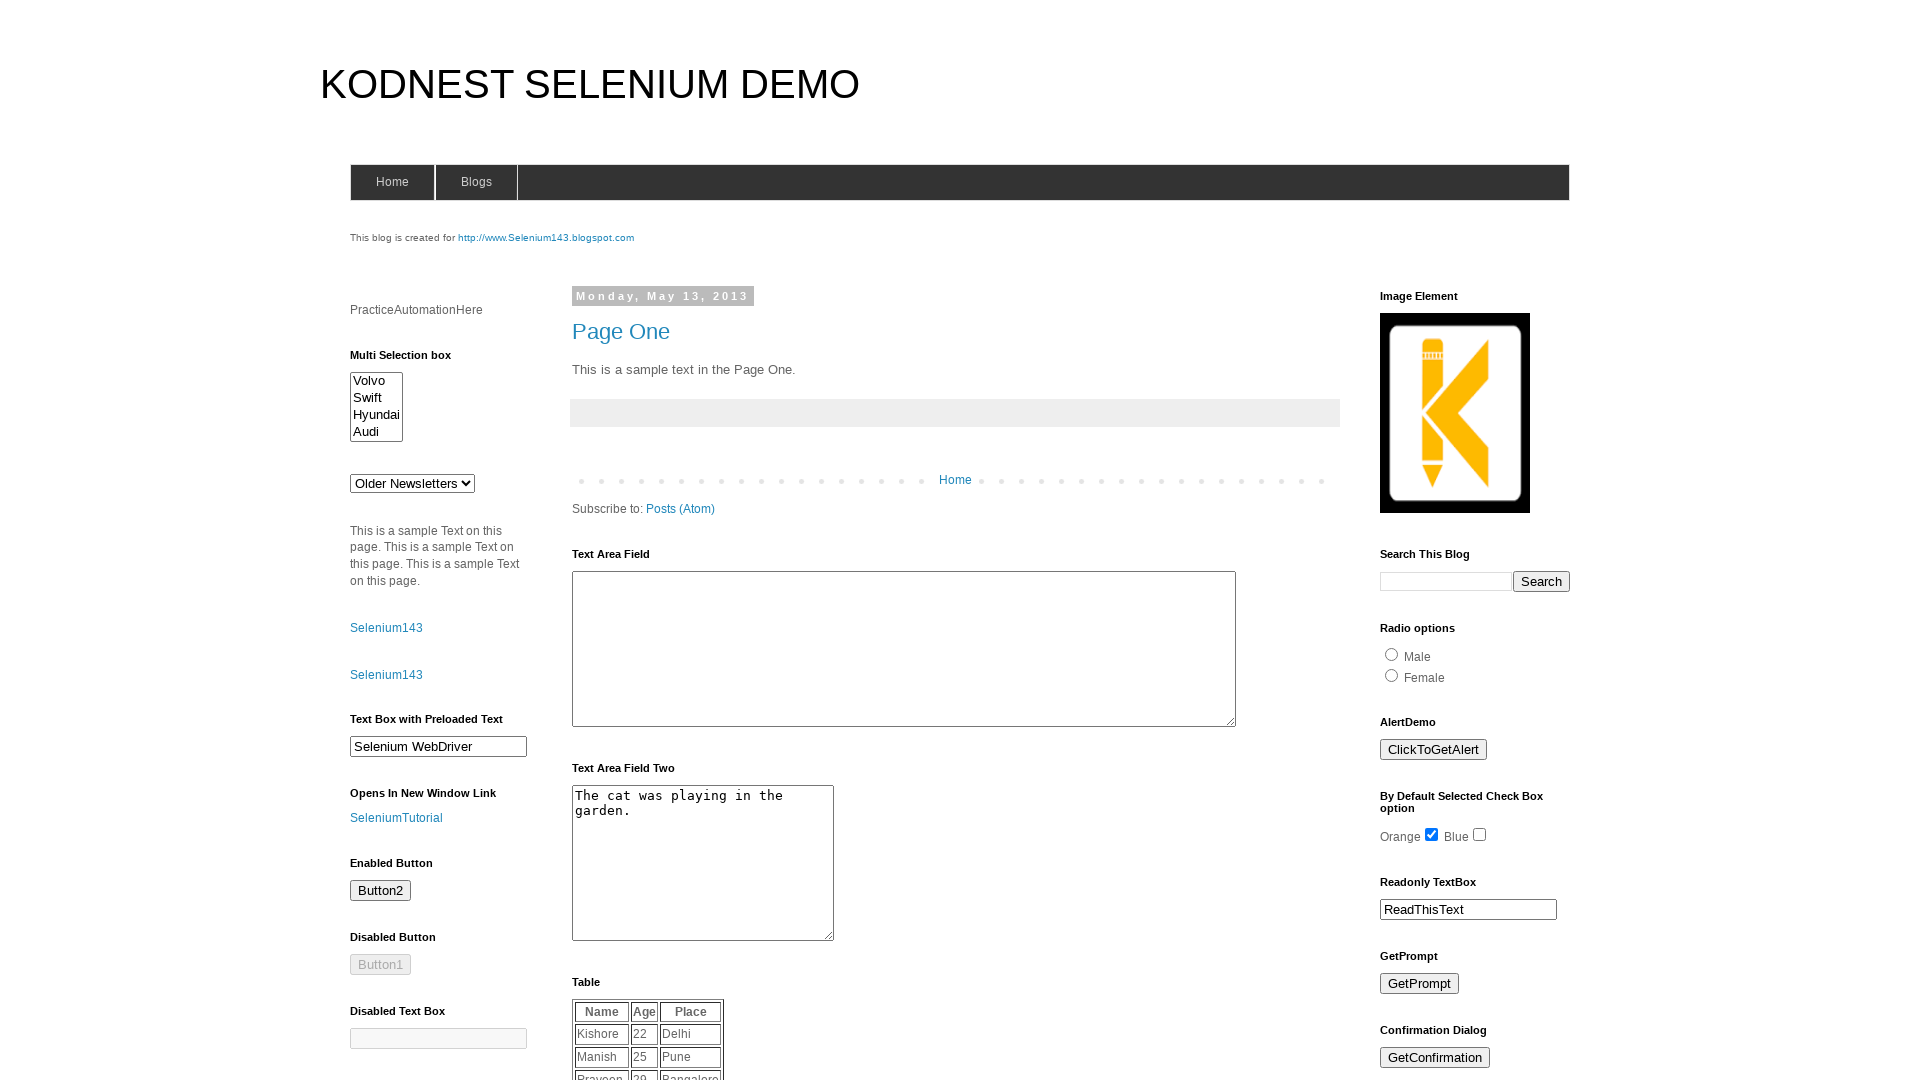

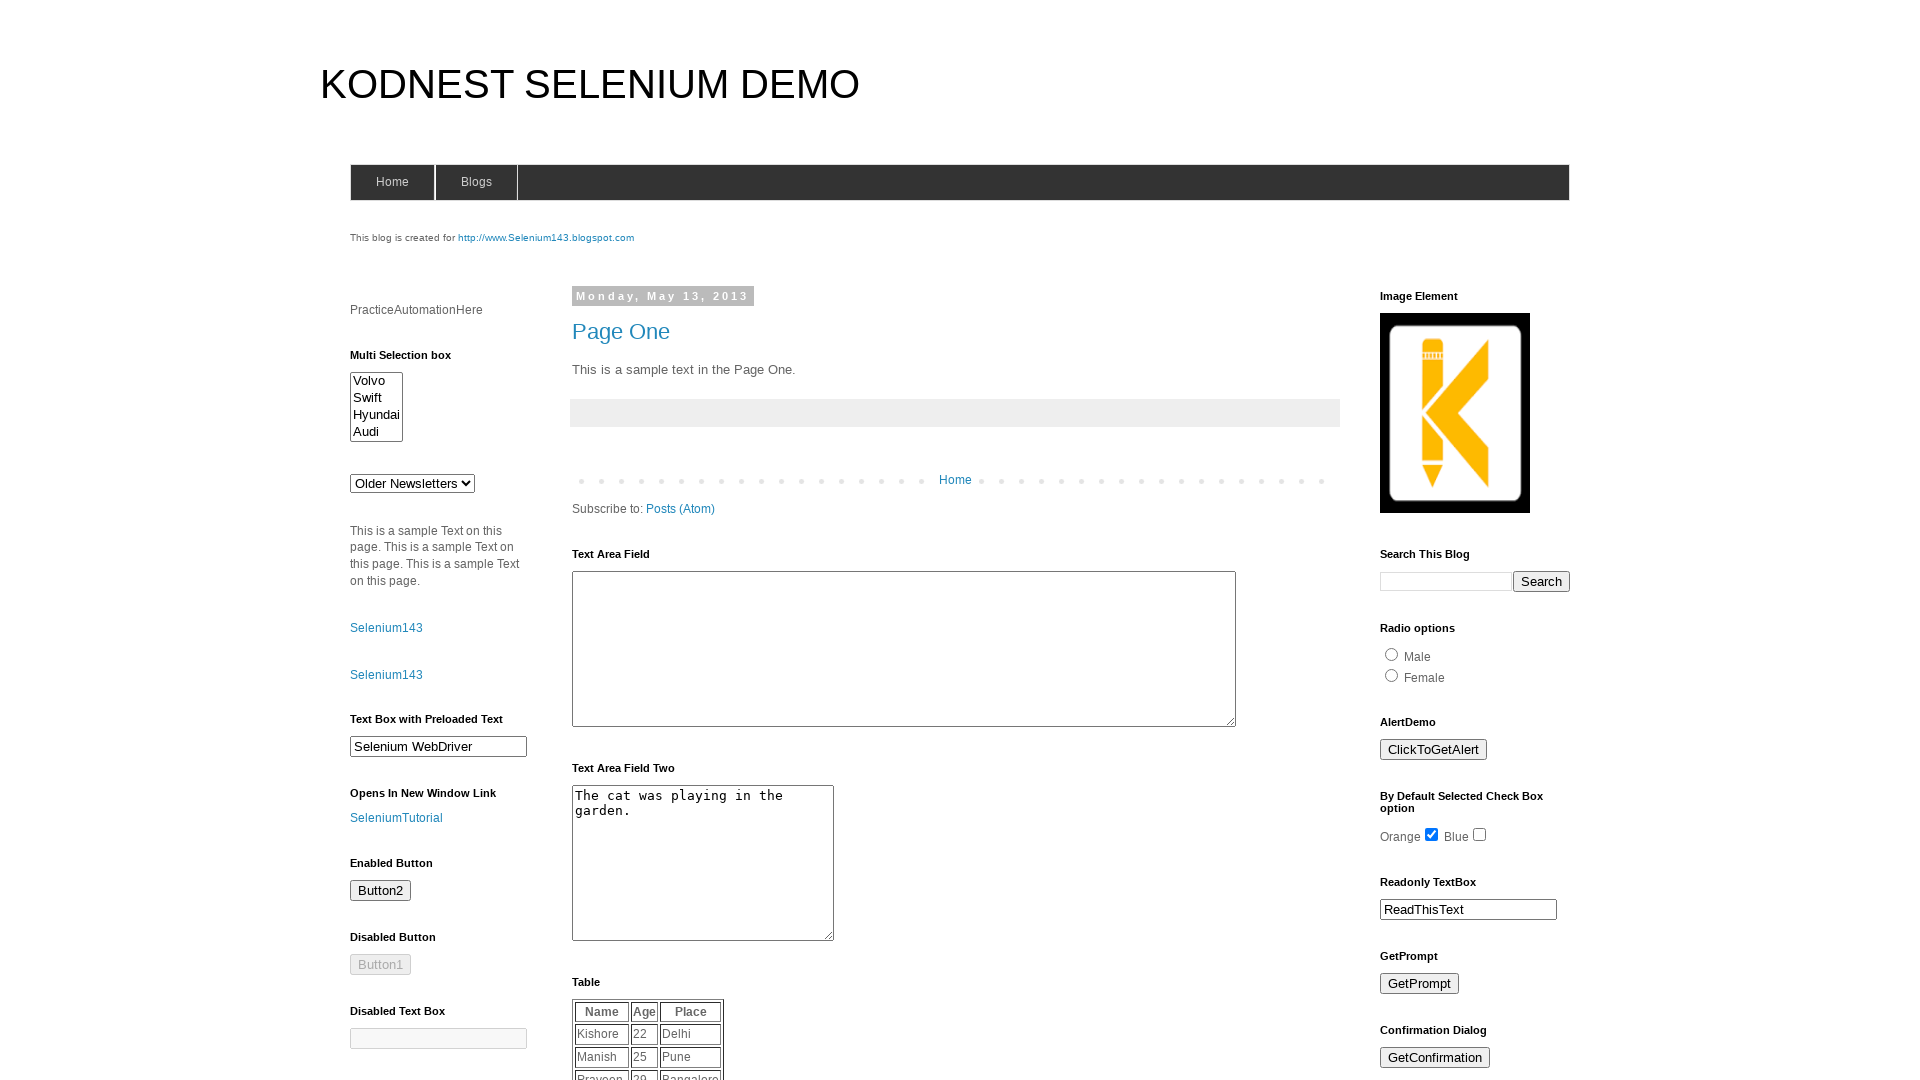